Scrolls to the Spotlight heading and verifies its text content.

Starting URL: https://github.blog

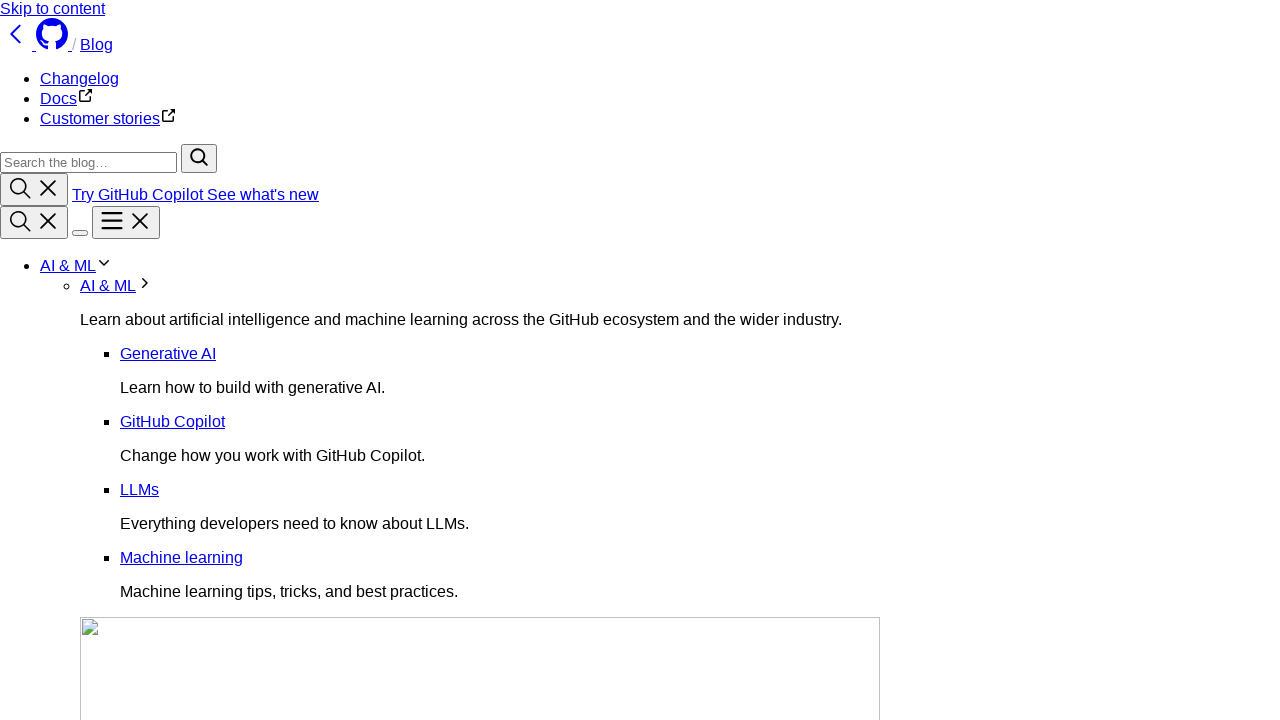

Located Spotlight heading element
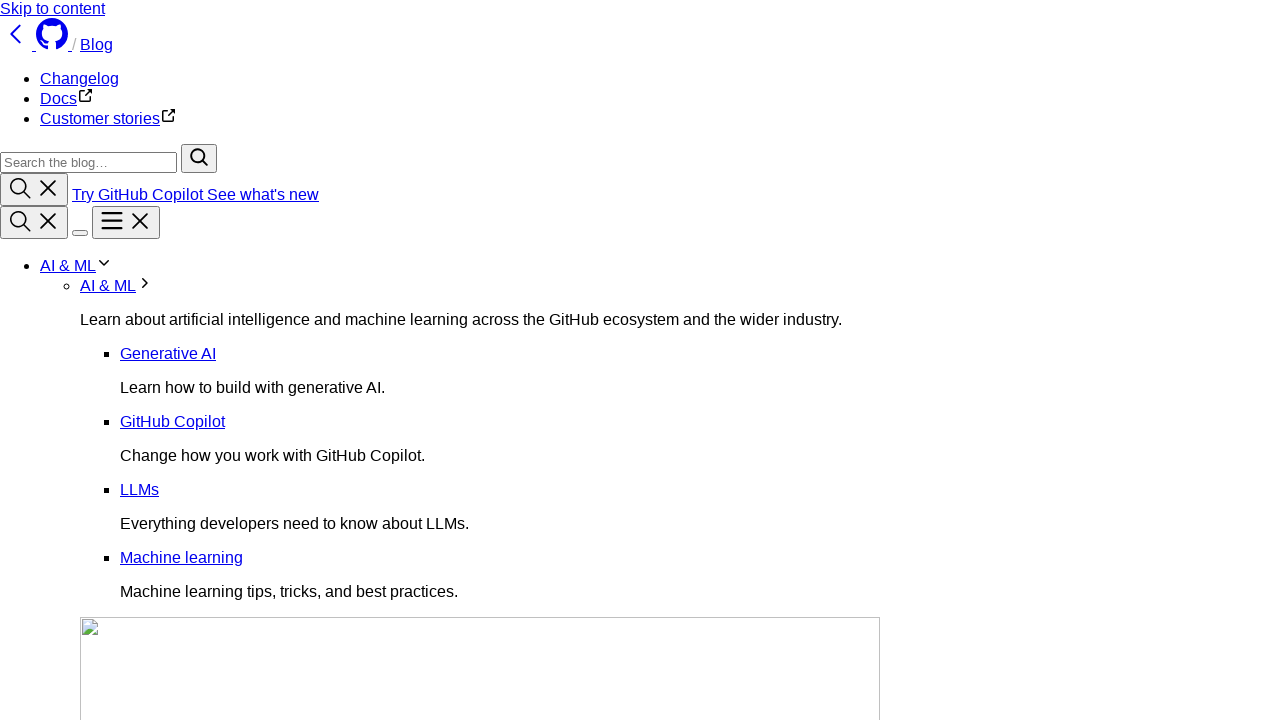

Scrolled to Spotlight heading
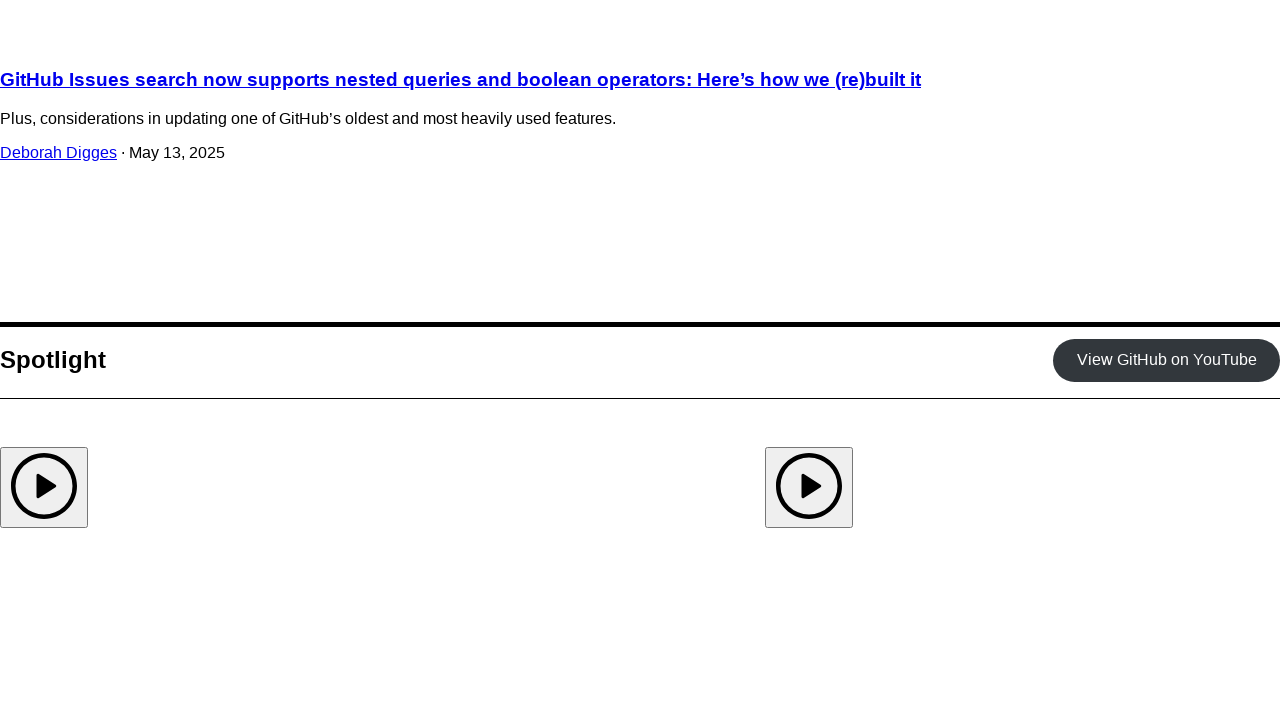

Verified Spotlight heading is visible
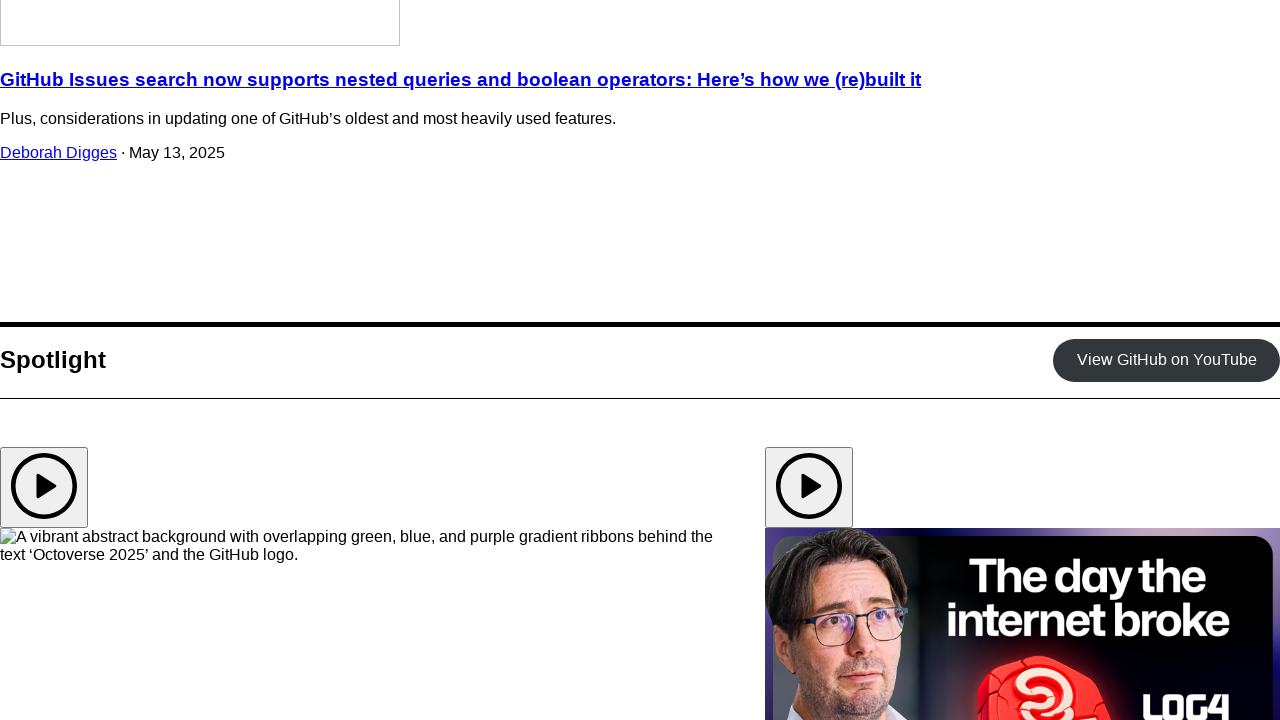

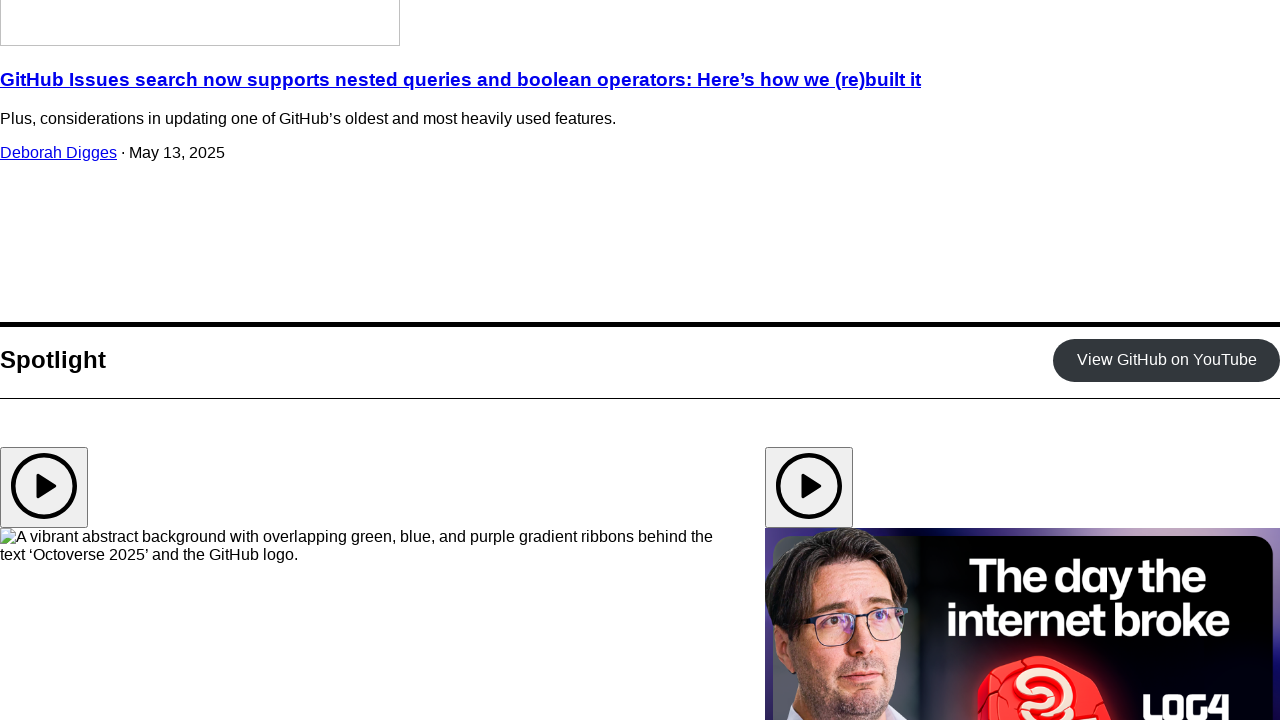